Tests drag and drop functionality on the jQuery UI droppable demo page by dragging a source element onto a target drop zone within an iframe.

Starting URL: https://jqueryui.com/droppable/

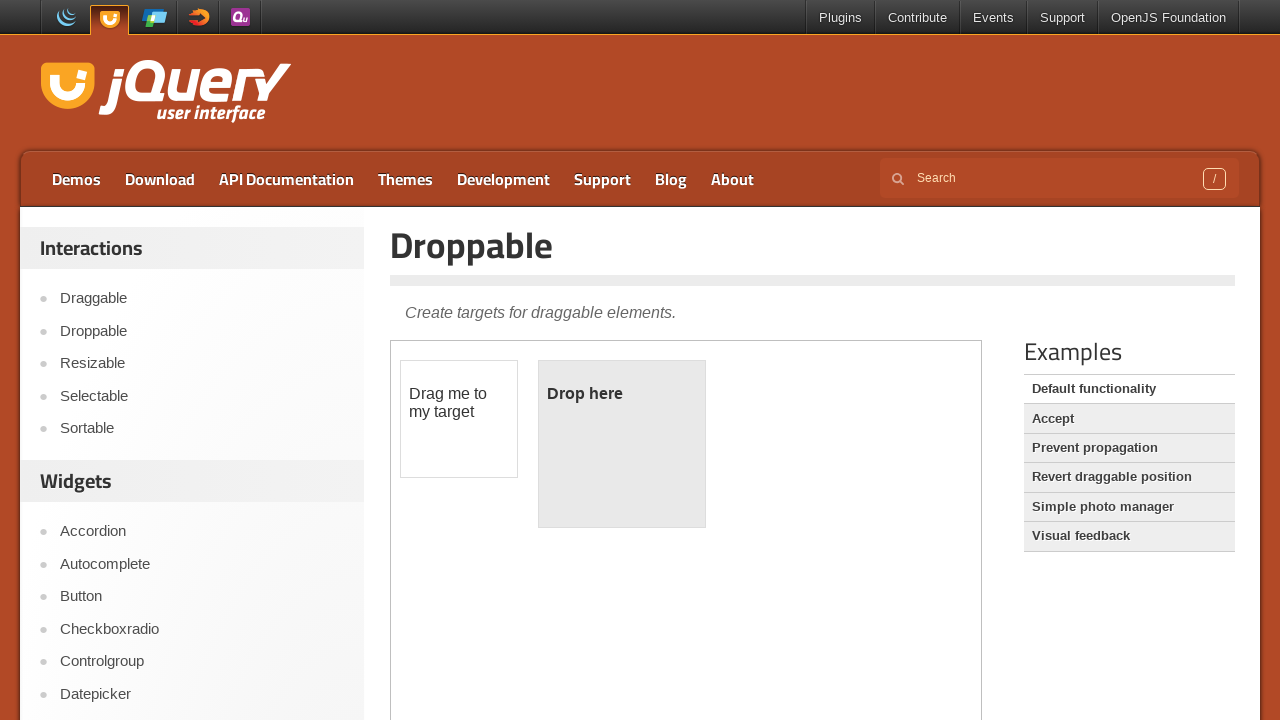

Located the demo iframe containing draggable elements
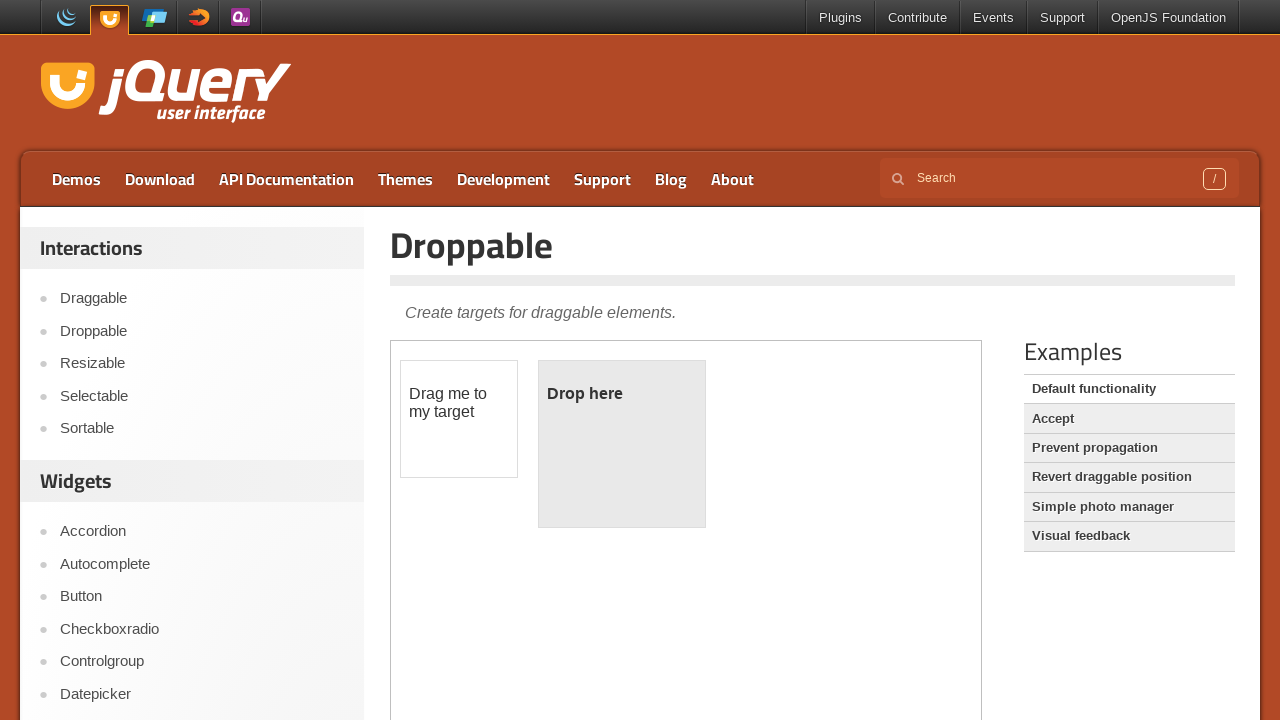

Located the draggable source element
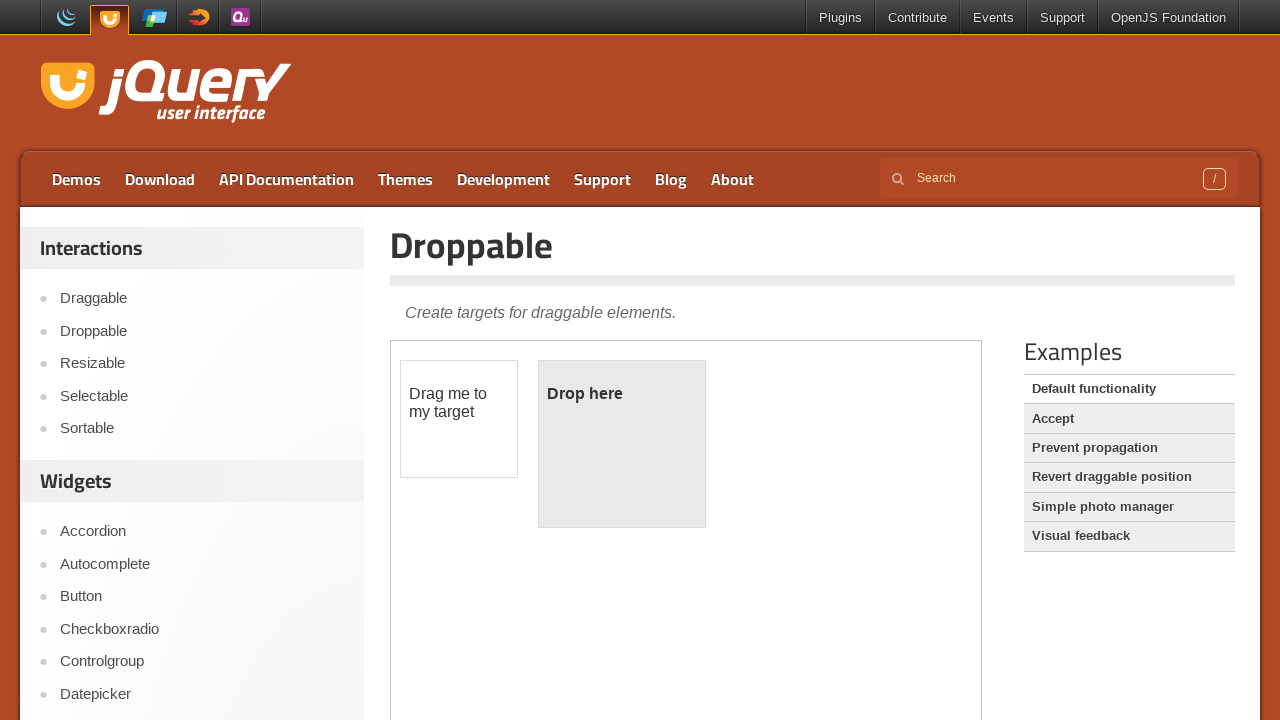

Located the droppable target element
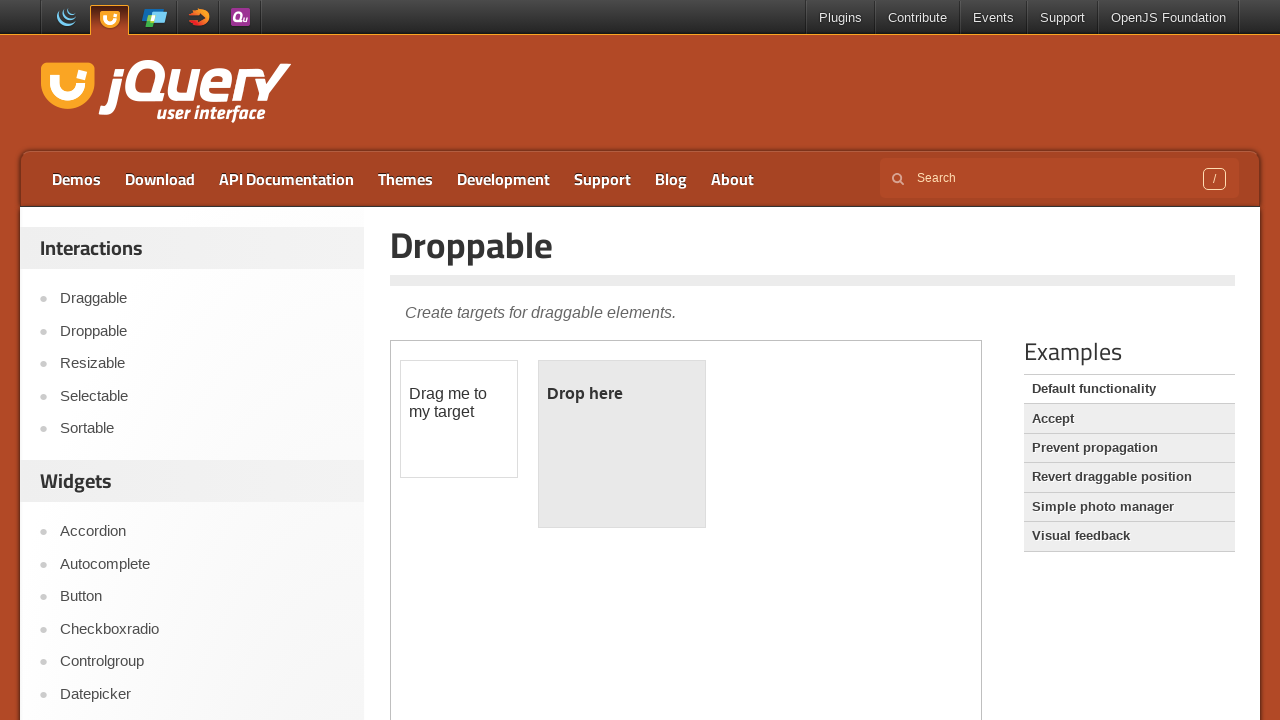

Dragged the source element onto the target drop zone at (622, 444)
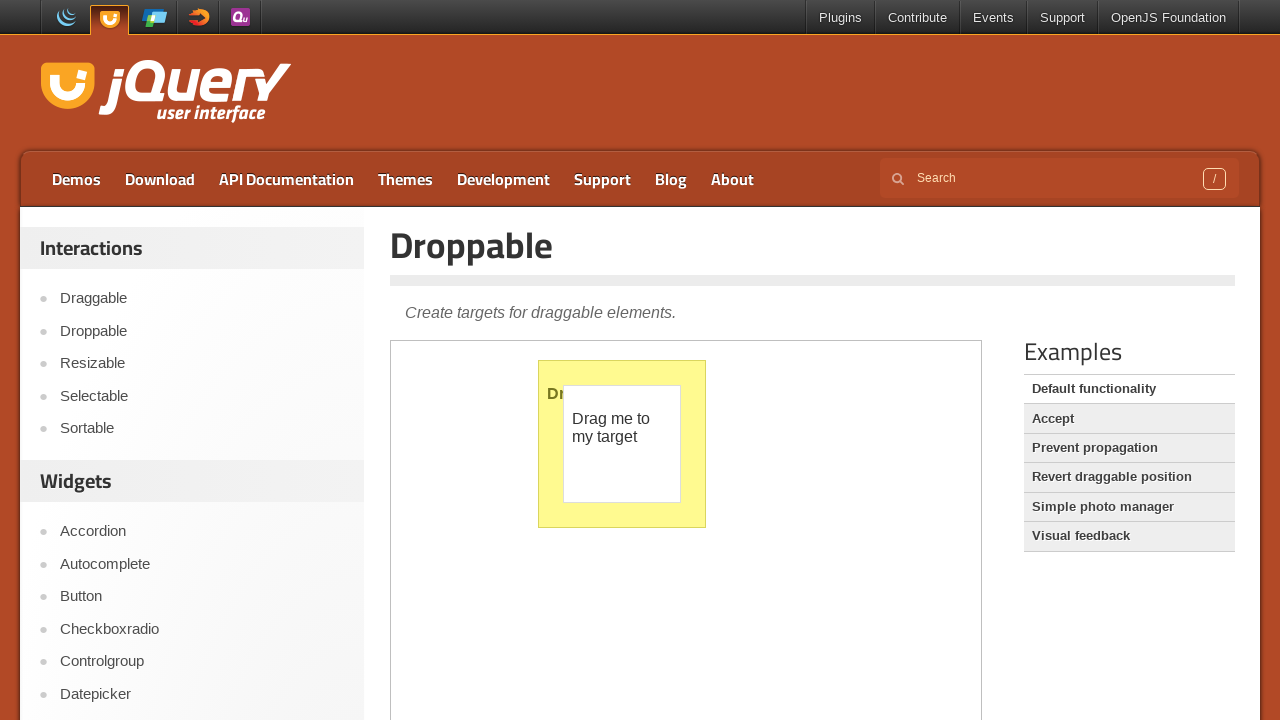

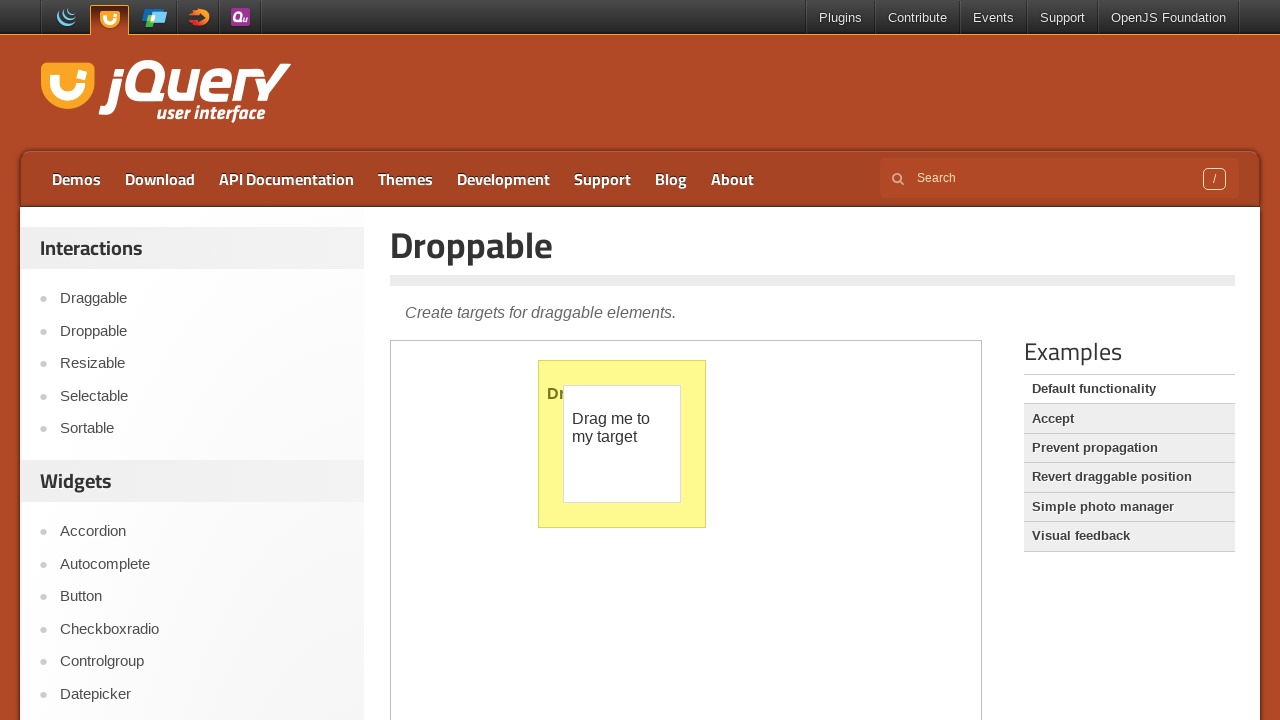